Calculates the sum of two numbers displayed on the page, selects the result from a dropdown, and submits the form

Starting URL: http://suninjuly.github.io/selects2.html

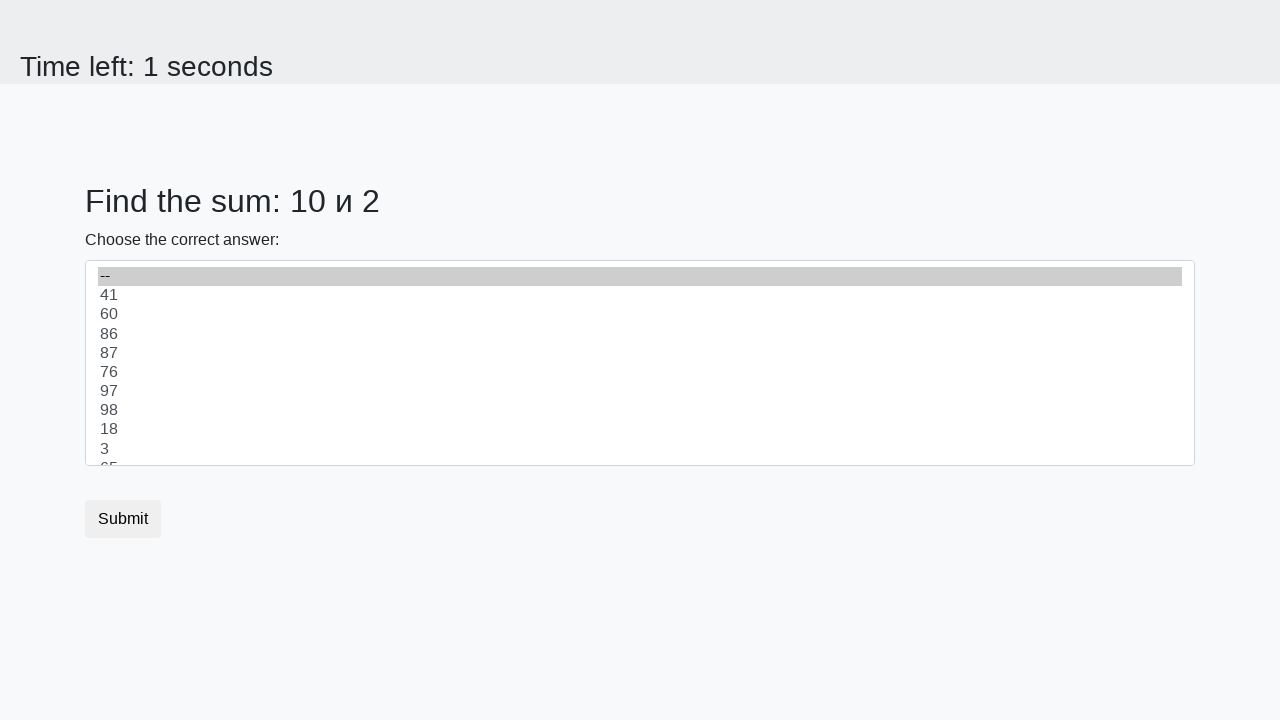

Located first number element (#num1)
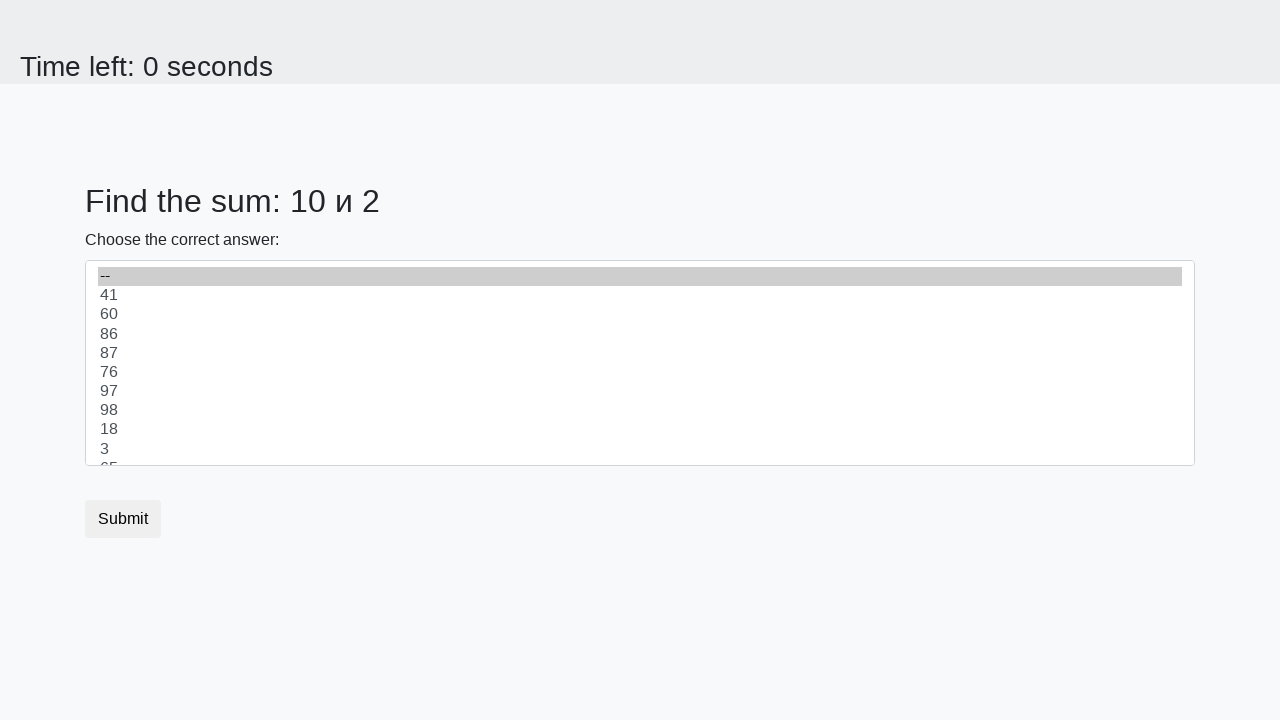

Located second number element (#num2)
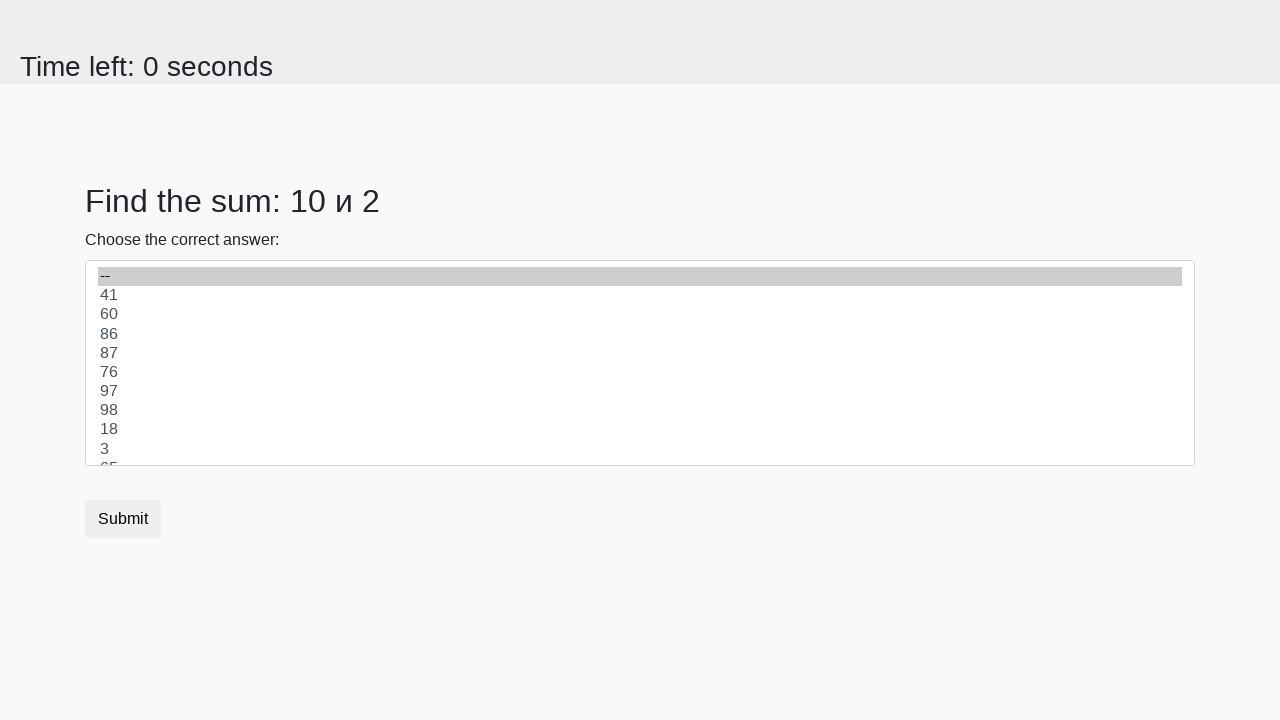

Extracted first number: 10
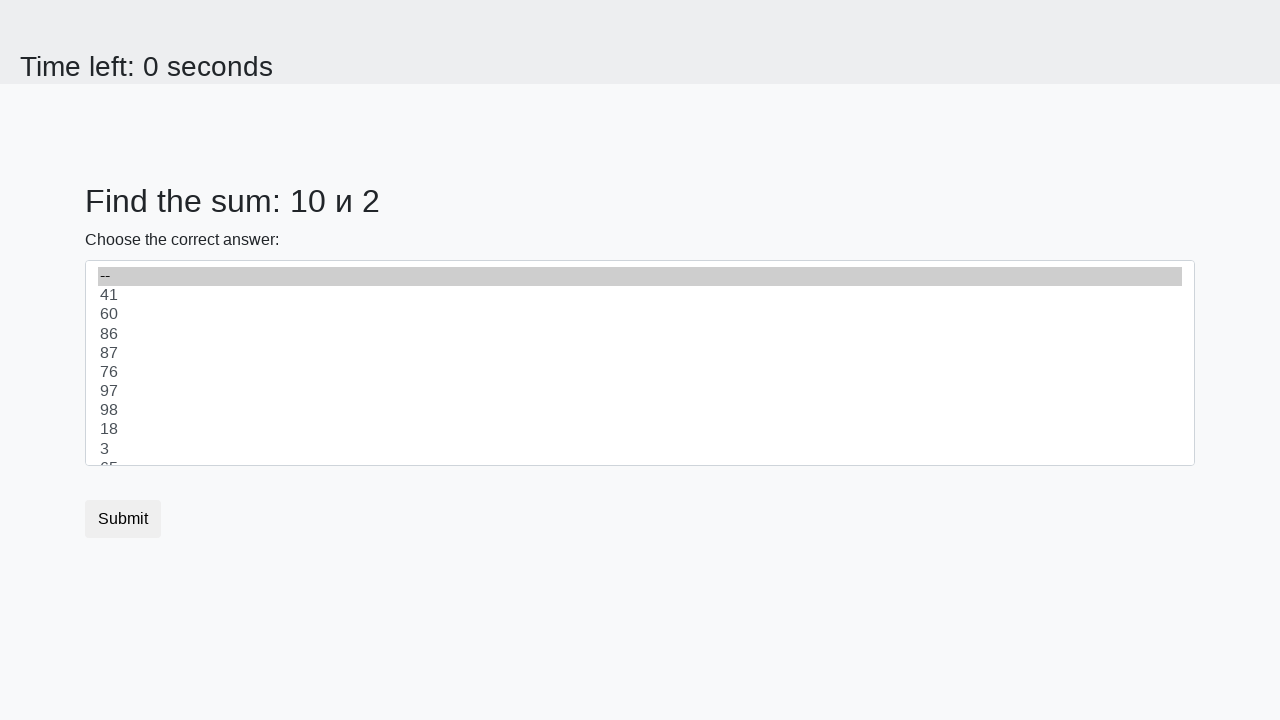

Extracted second number: 2
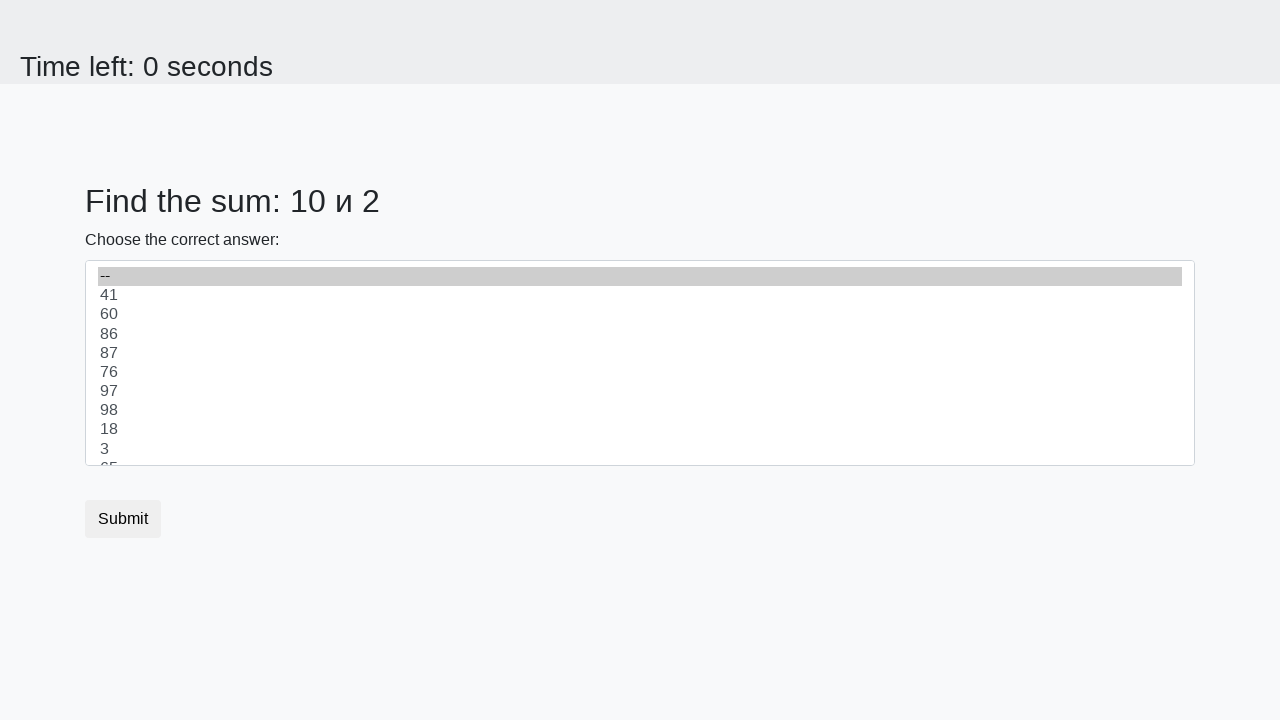

Calculated sum of 10 + 2 = 12
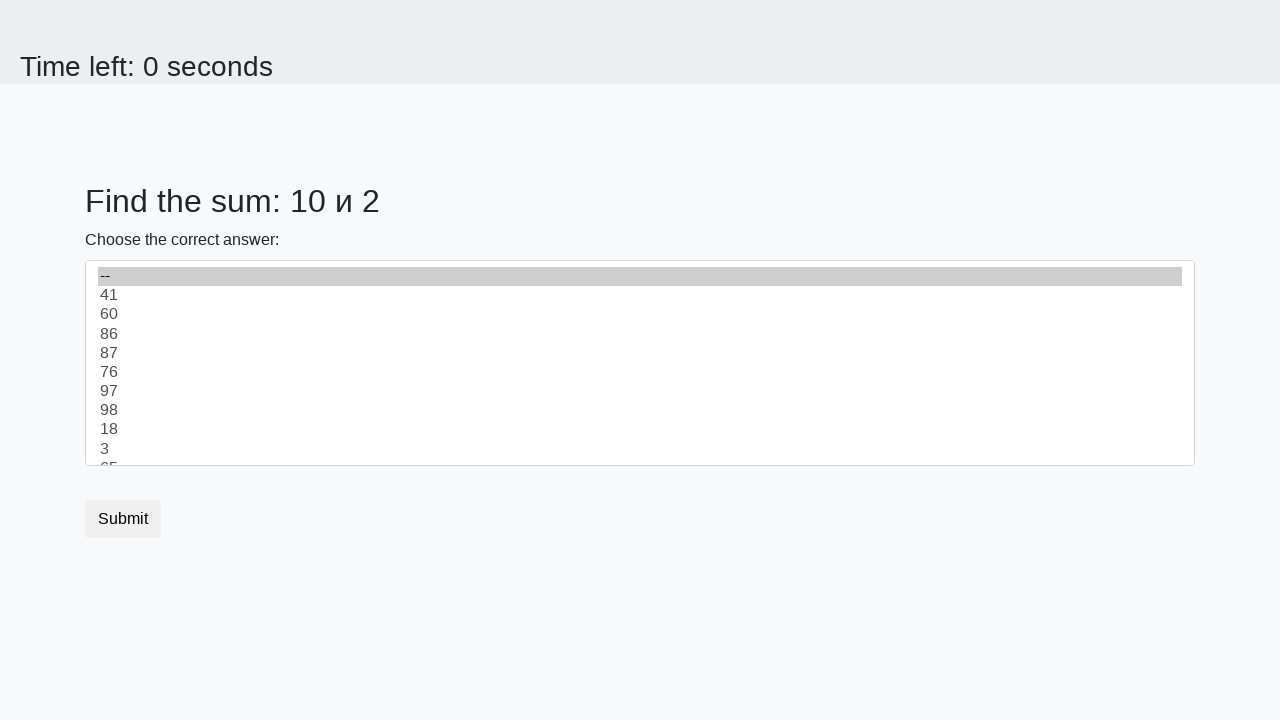

Selected sum value '12' from dropdown on select
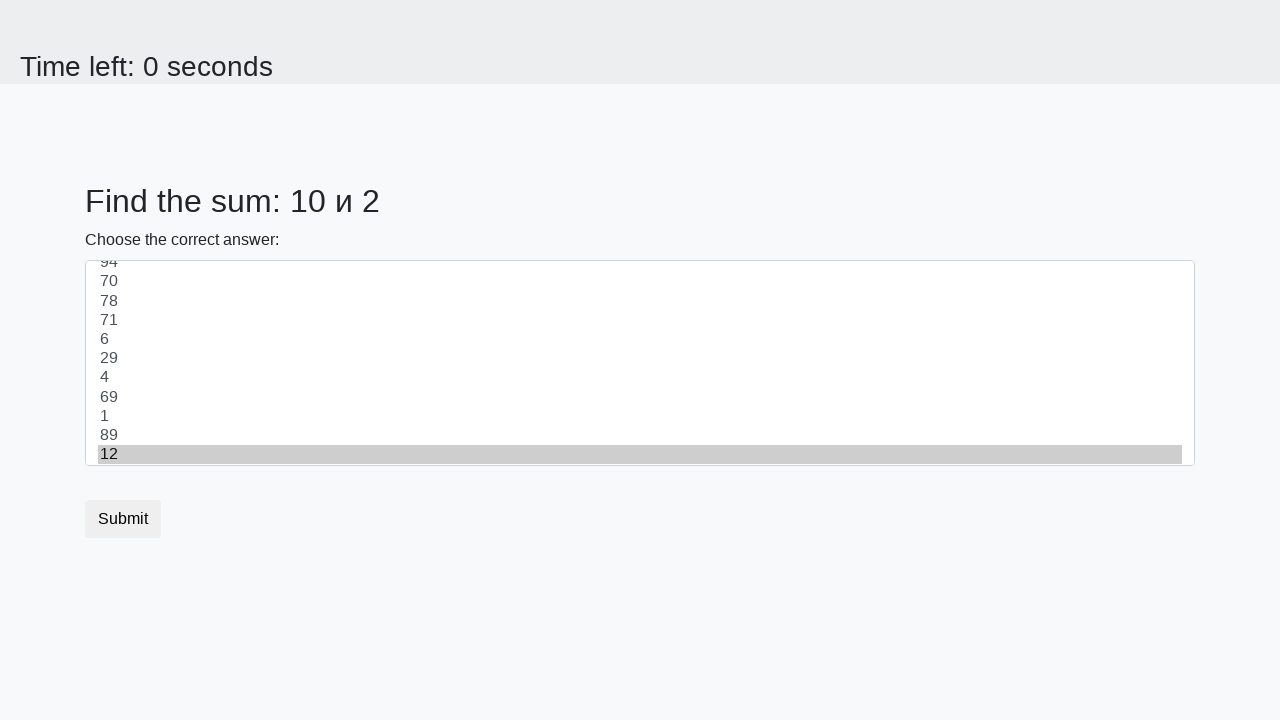

Clicked submit button to submit the form at (123, 519) on button.btn
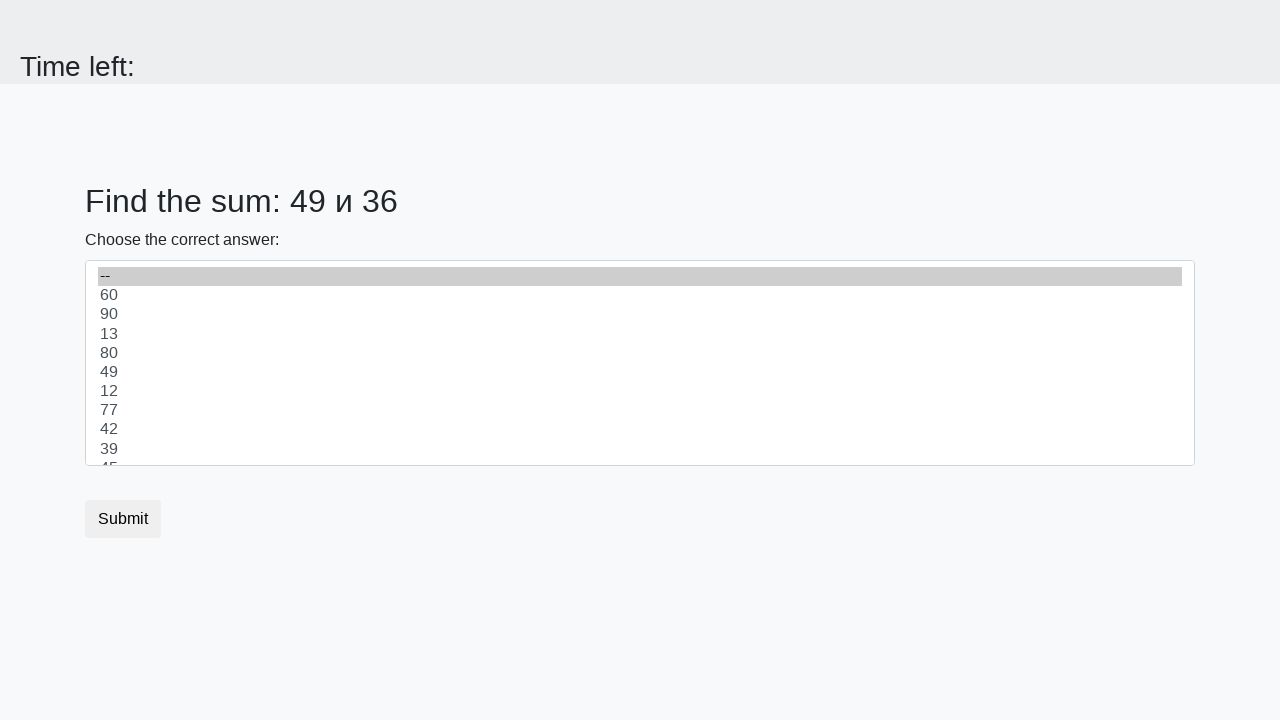

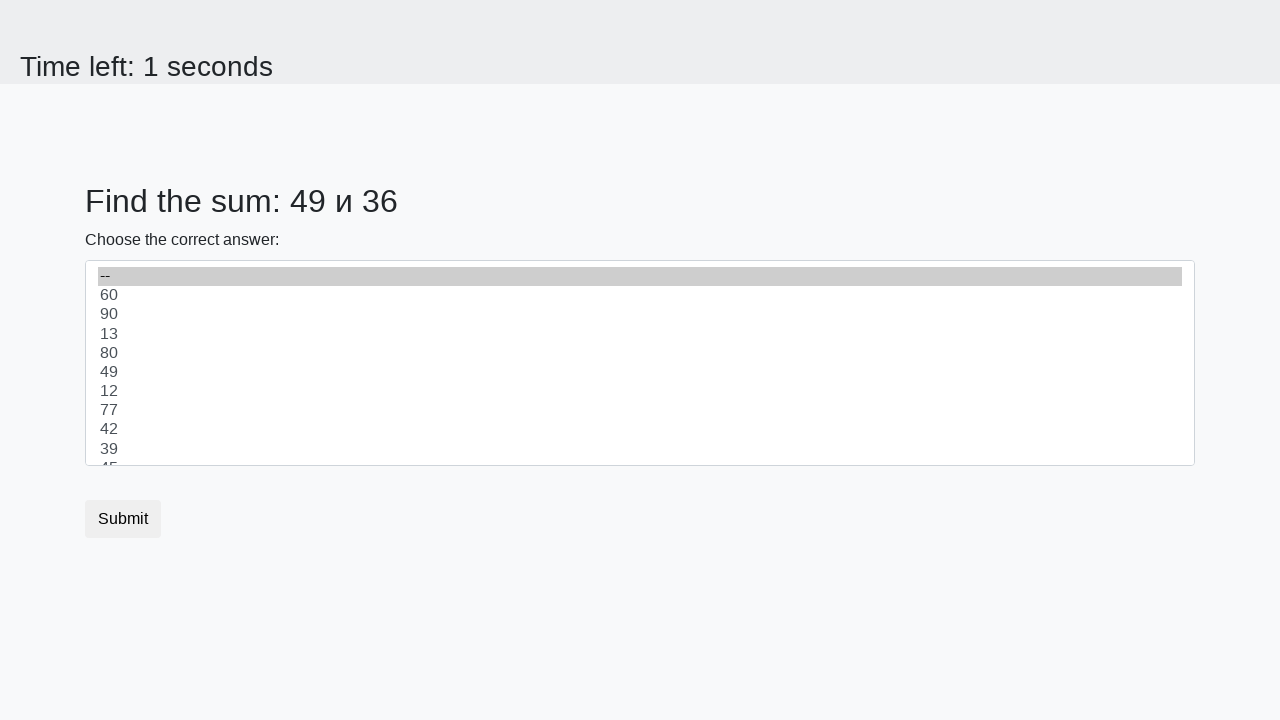